Tests form filling functionality by clicking a dynamically calculated link text, then filling out a form with first name, last name, city, and country fields, and submitting it.

Starting URL: http://suninjuly.github.io/find_link_text

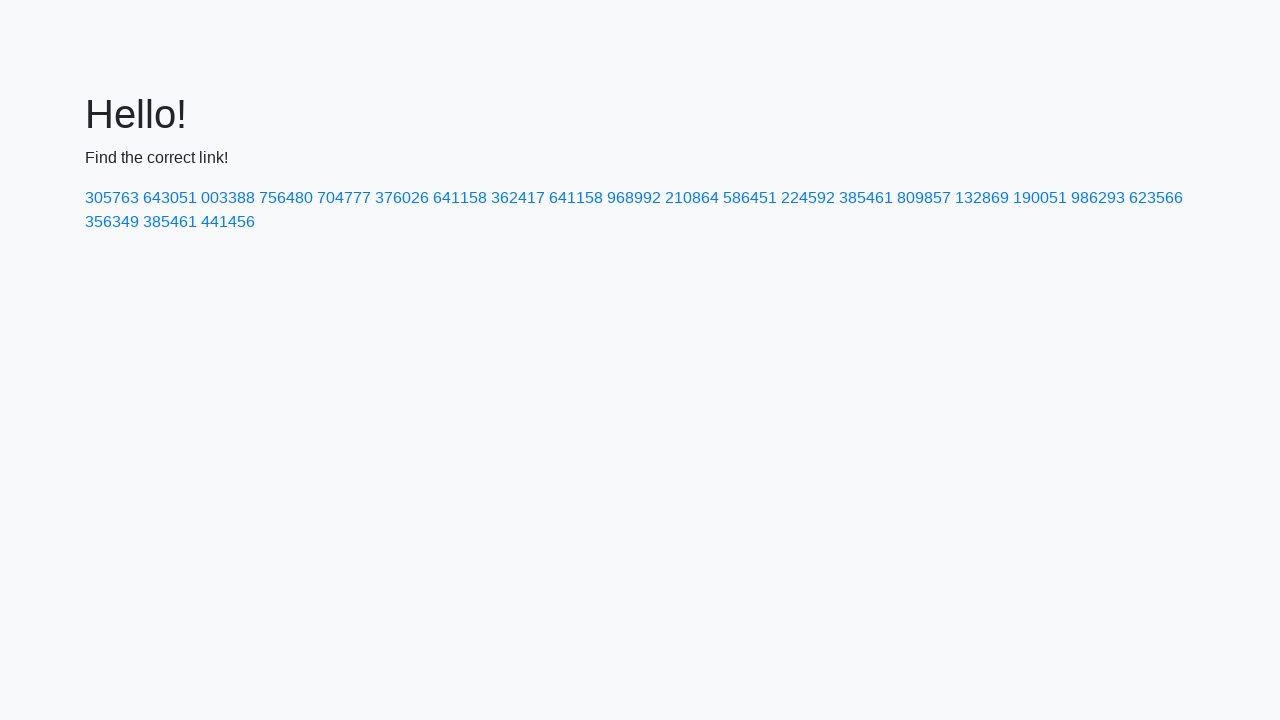

Clicked dynamically calculated link with text '224592' at (808, 198) on a:text-is('224592')
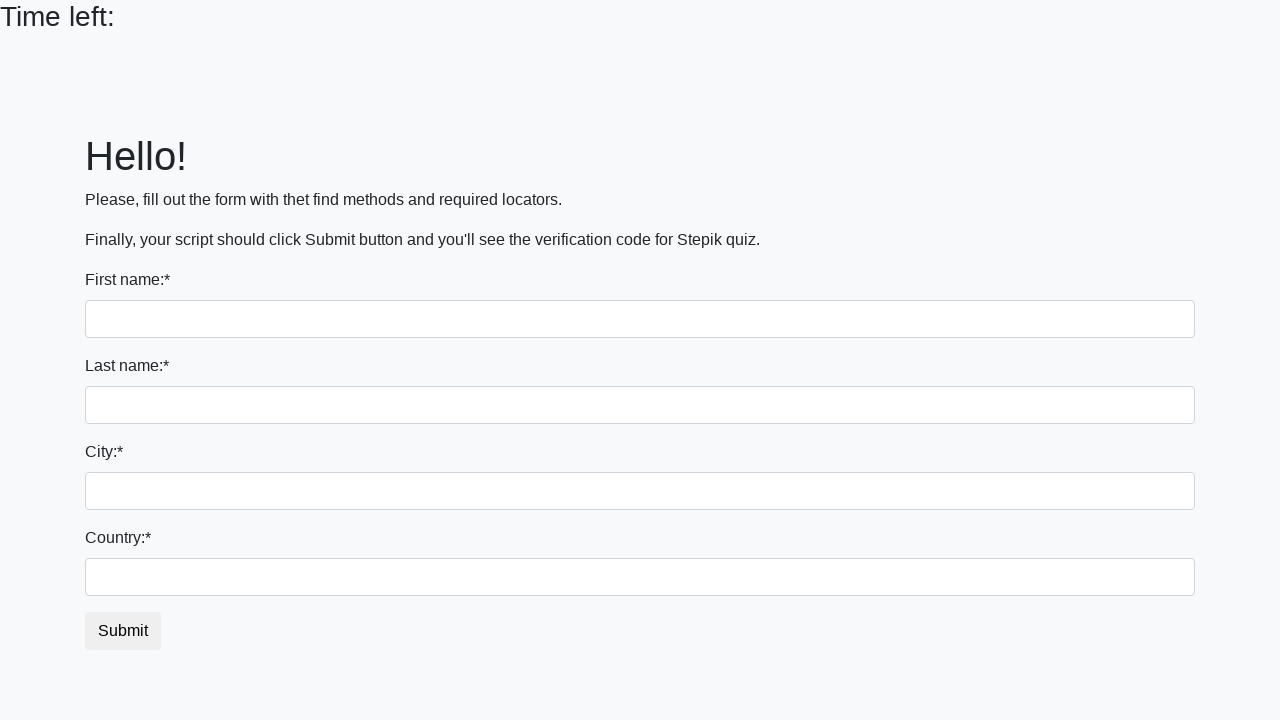

Filled first name field with 'Ivan' on input
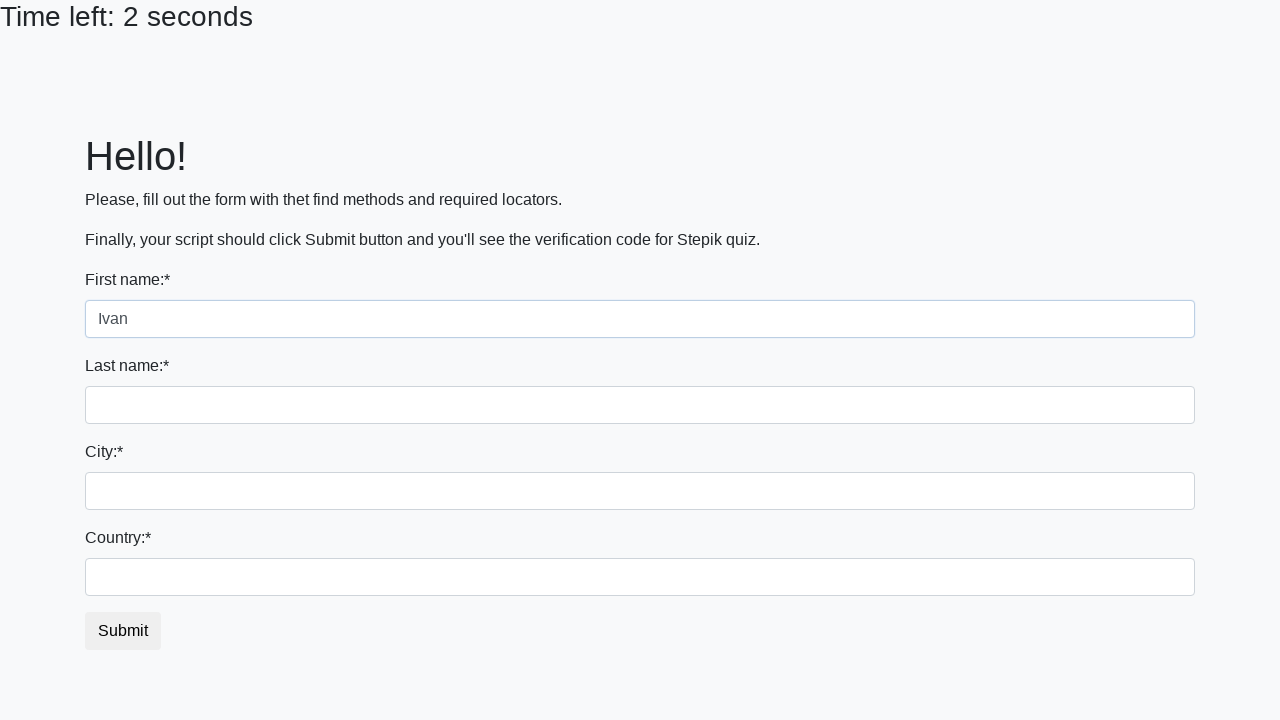

Filled last name field with 'Petrov' on input[name='last_name']
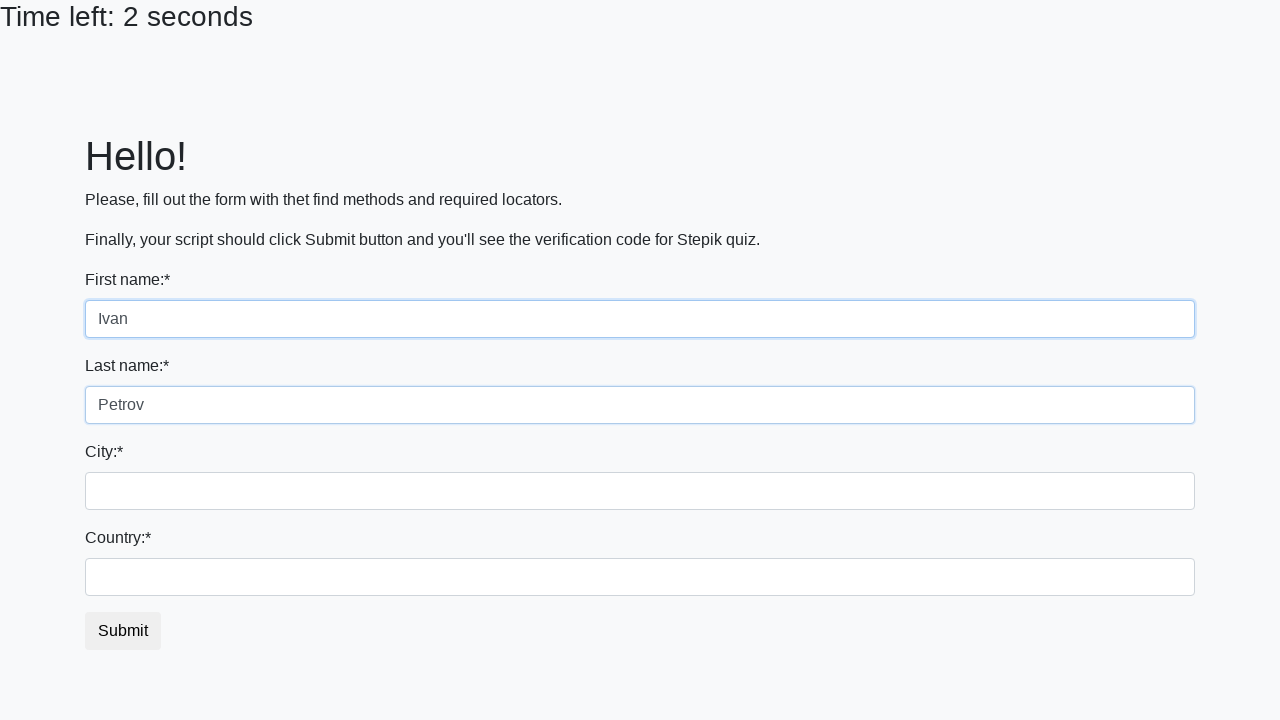

Filled city field with 'Smolensk' on .city
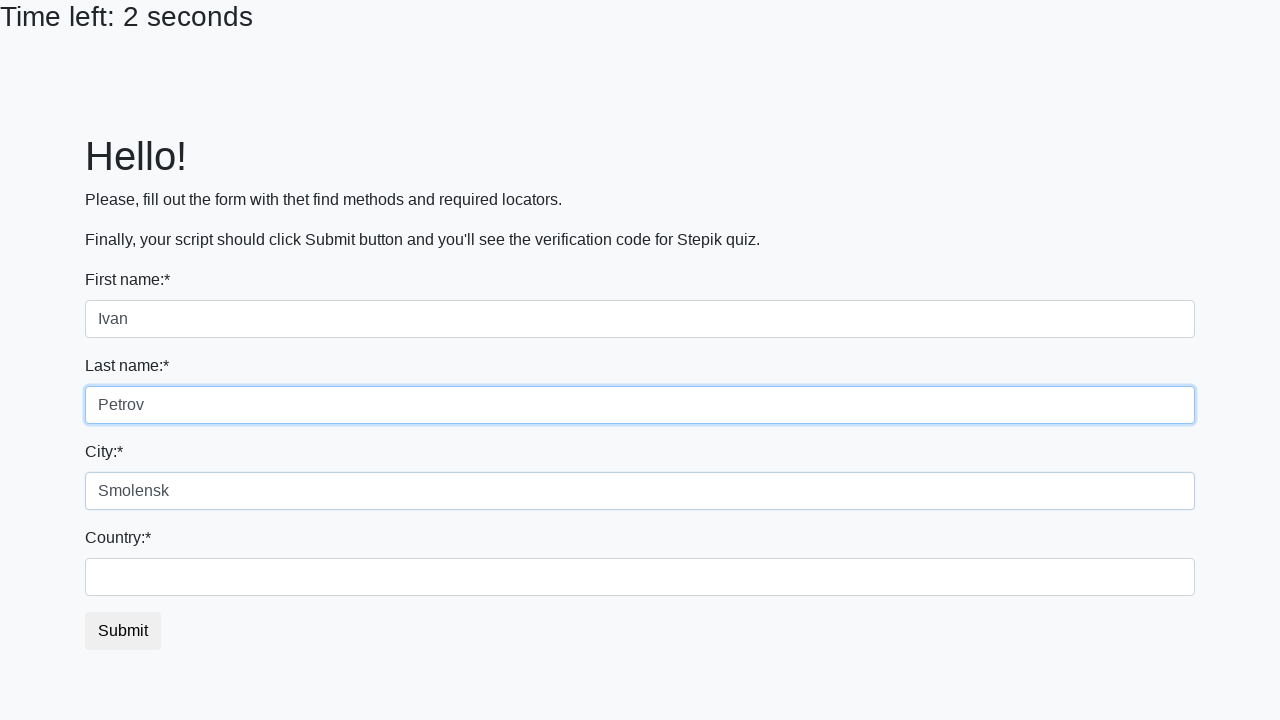

Filled country field with 'Russia' on #country
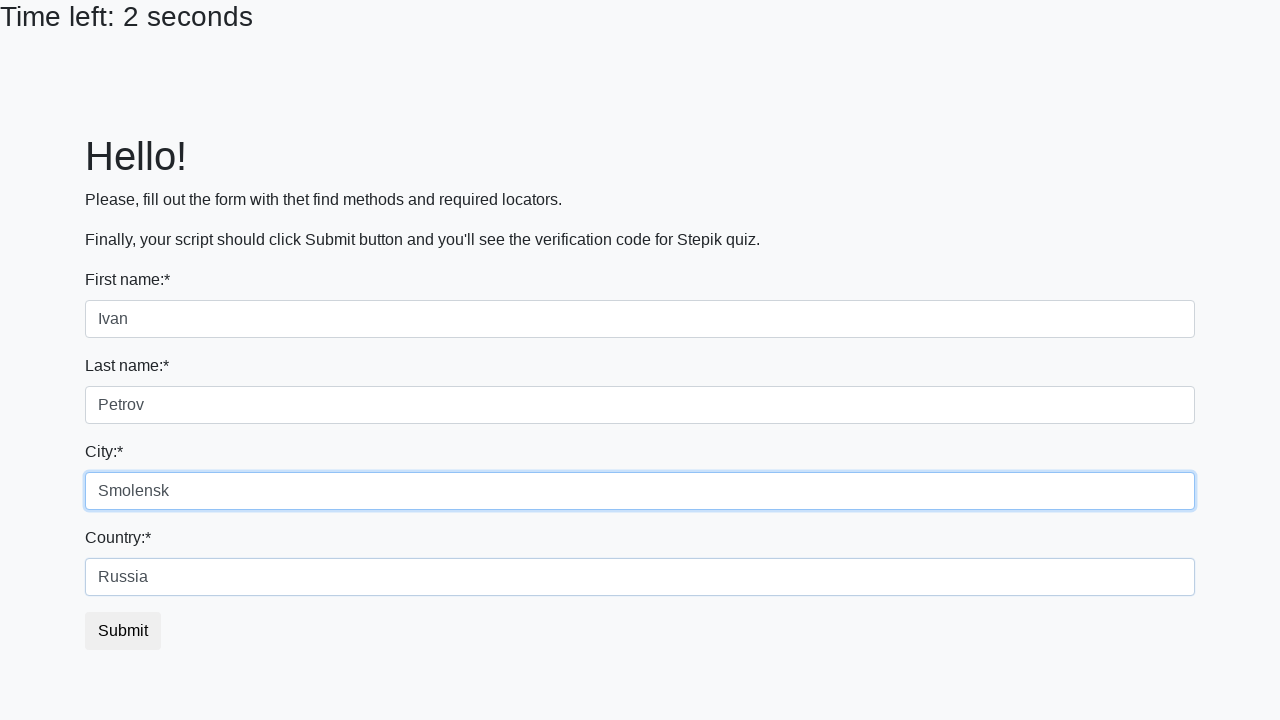

Clicked submit button to submit form at (123, 631) on button.btn
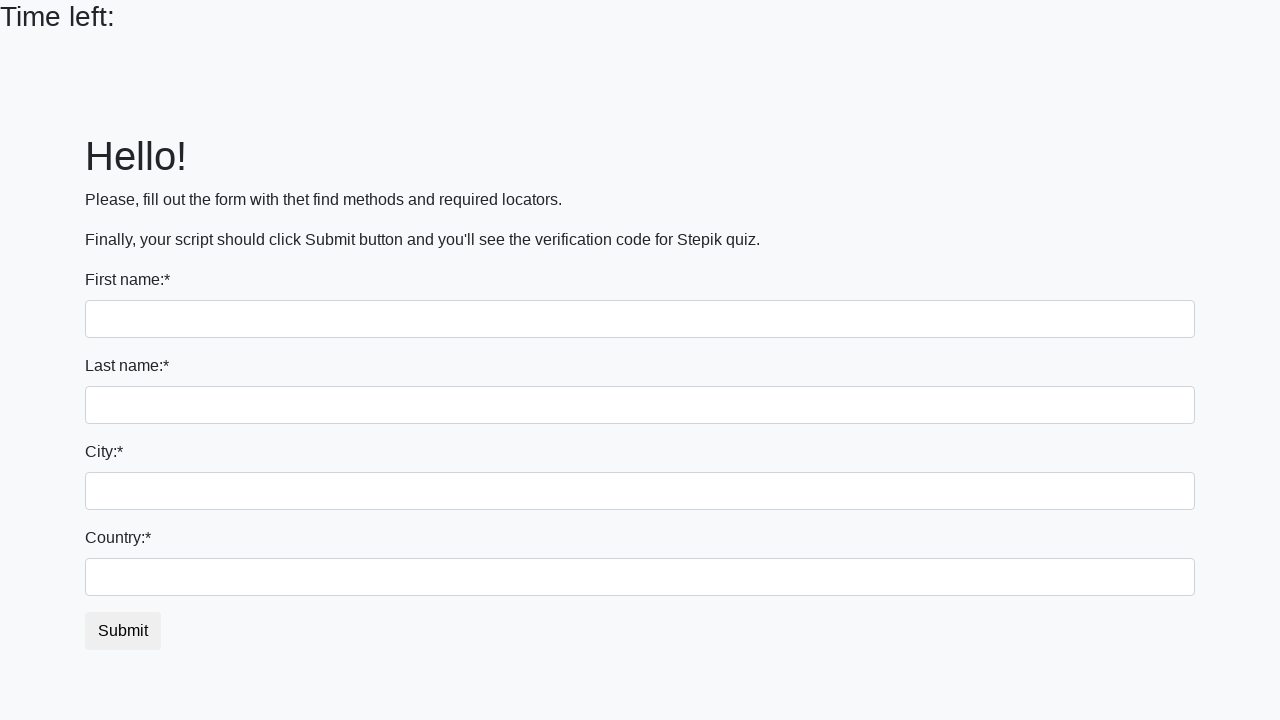

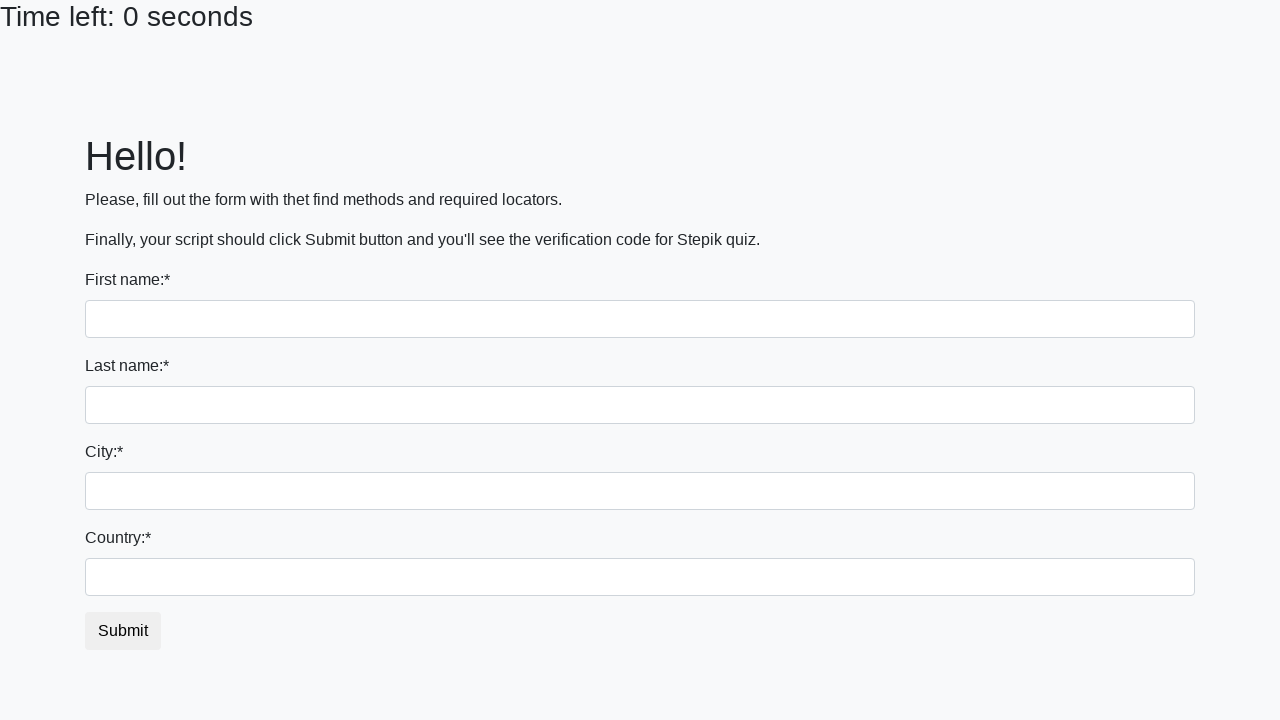